Tests a text box form by filling in user name, email, current address, and permanent address fields, then clicking the submit button to verify form submission.

Starting URL: https://demoqa.com/text-box

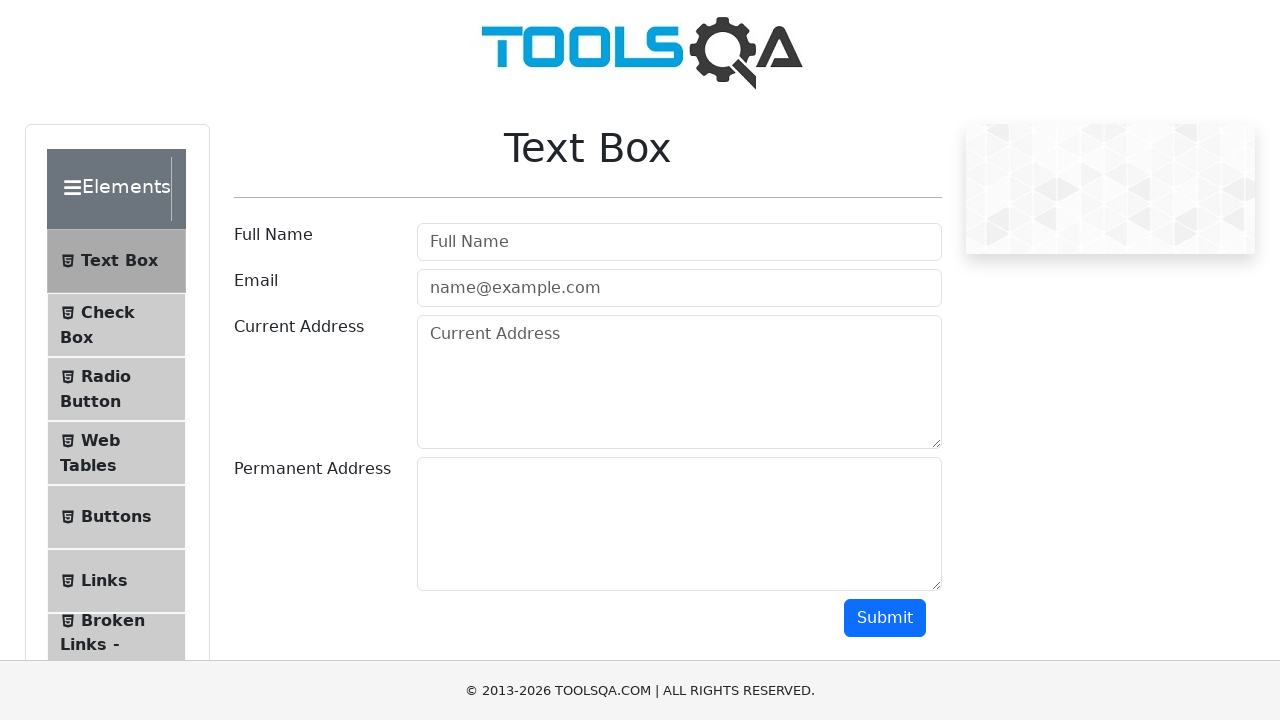

Filled user name field with 'Michael' on //input[@type='text' and @id='userName']
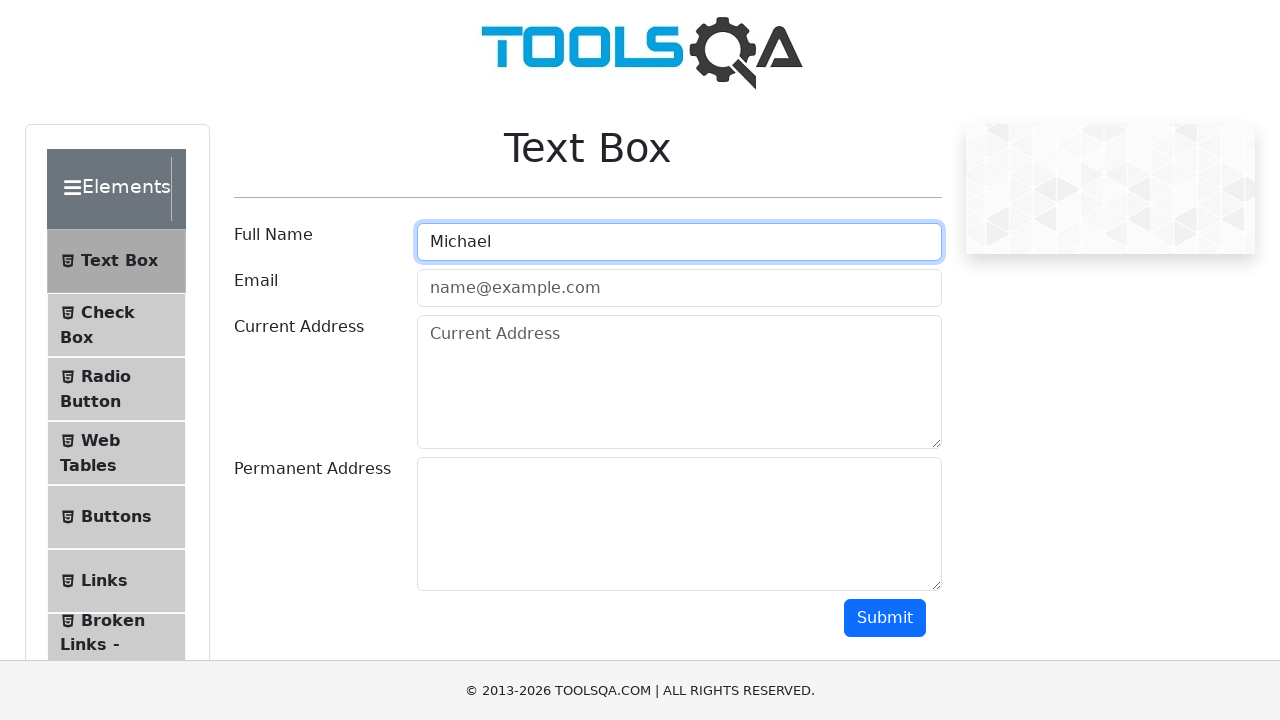

Filled email field with 'Linaresvelascomichael@gmail.com' on //input[@id='userEmail' and @type='email']
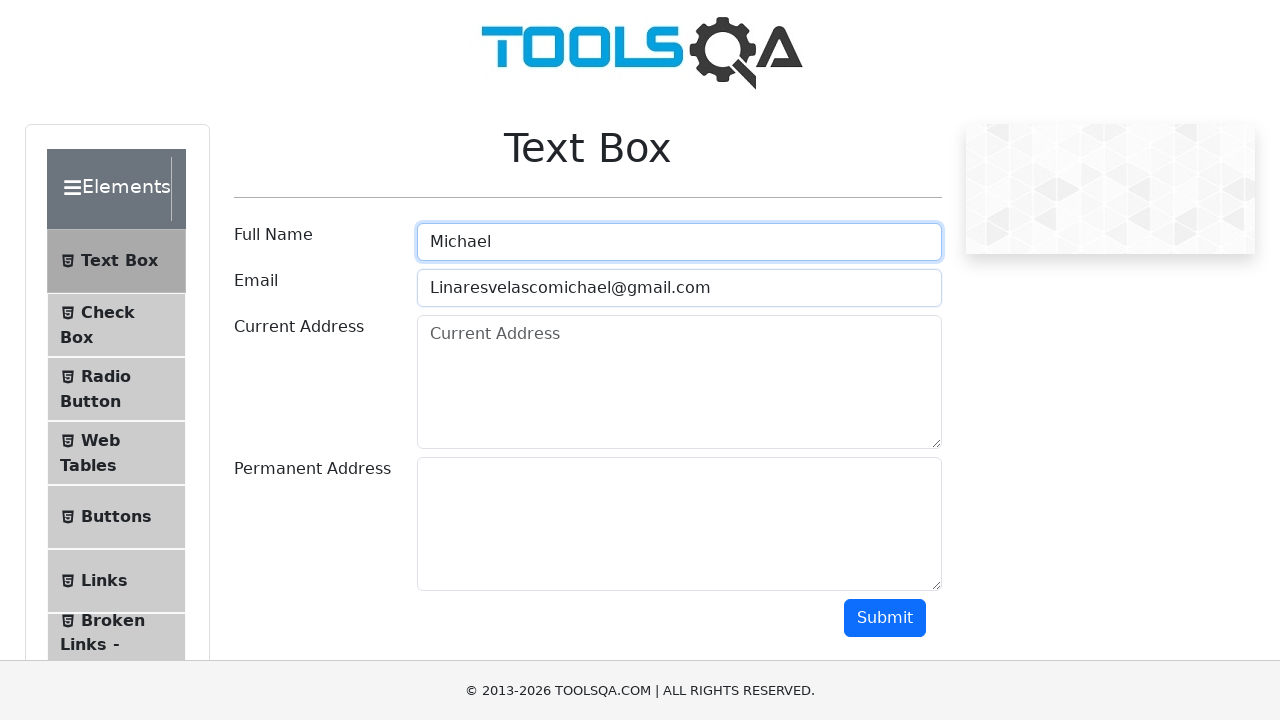

Filled current address field with 'Calle 10 # 9 - 47' on //textarea[contains(@id,'currentAddress') and @placeholder='Current Address']
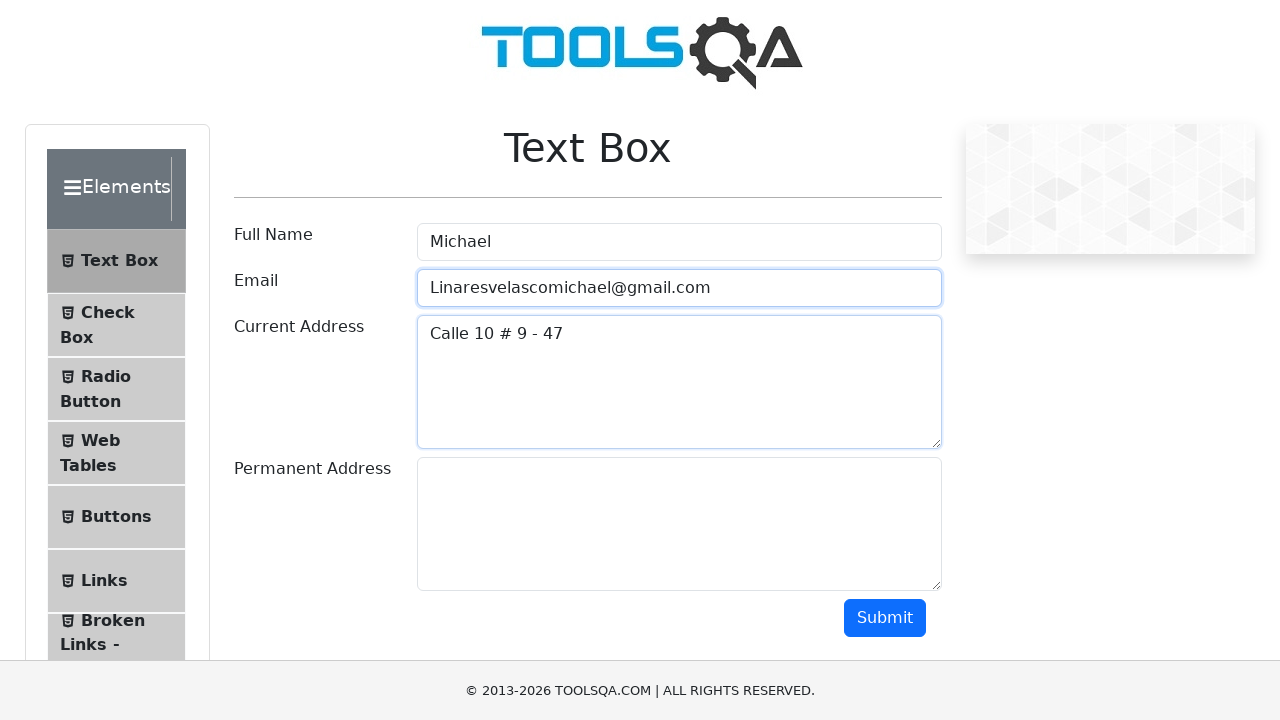

Scrolled down to view rest of form
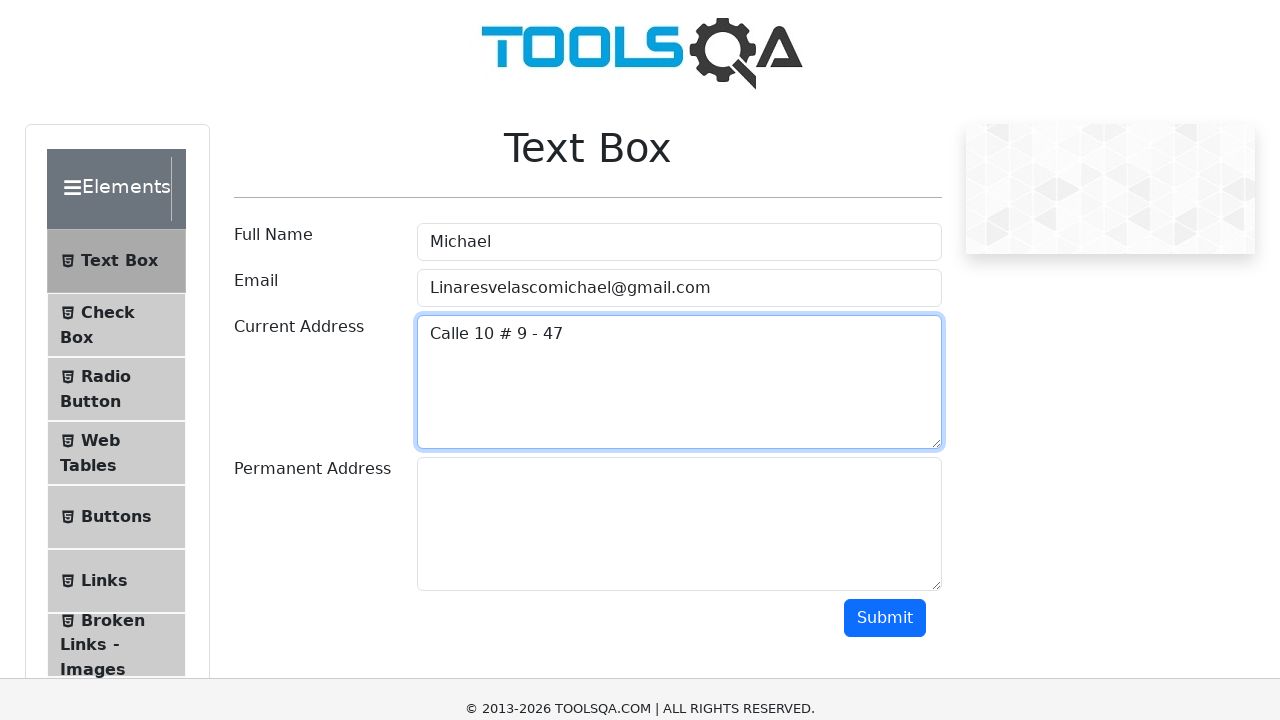

Filled permanent address field with 'Calle 30 # 80 - 110' on //textarea[@id='permanentAddress']
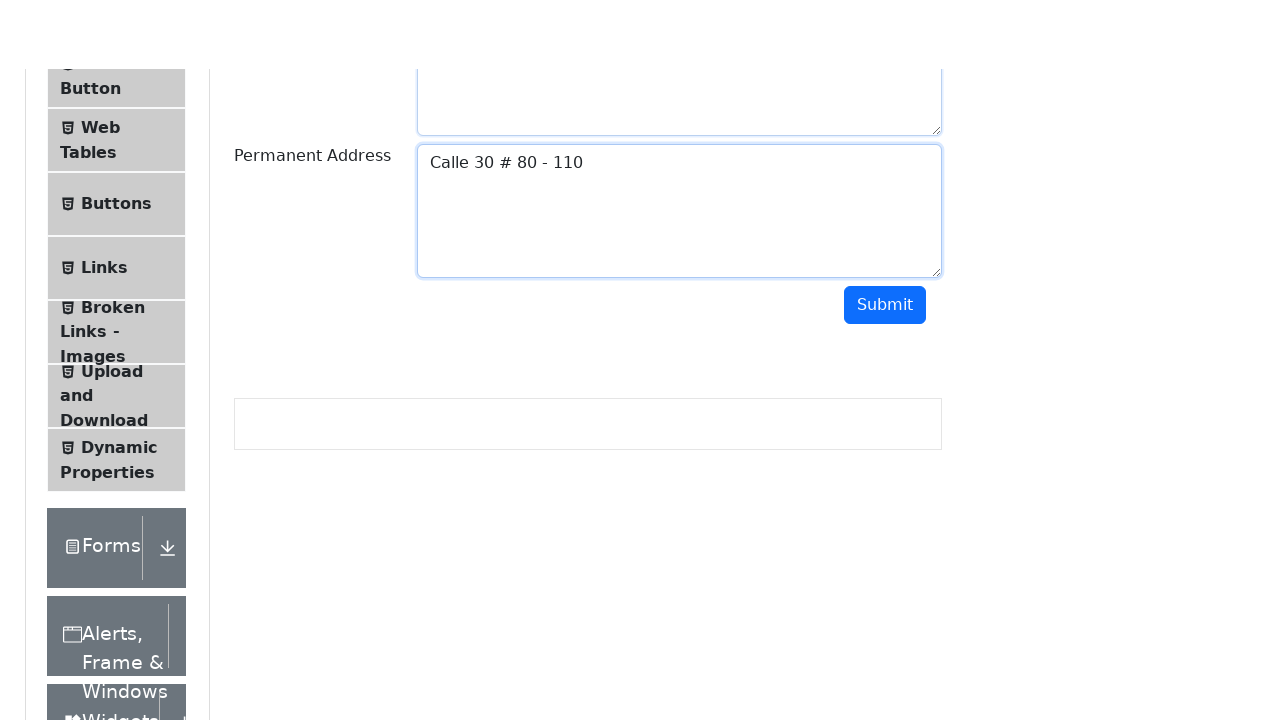

Clicked submit button to submit form at (885, 218) on xpath=//button[contains(@id,'submit') and @type='button']
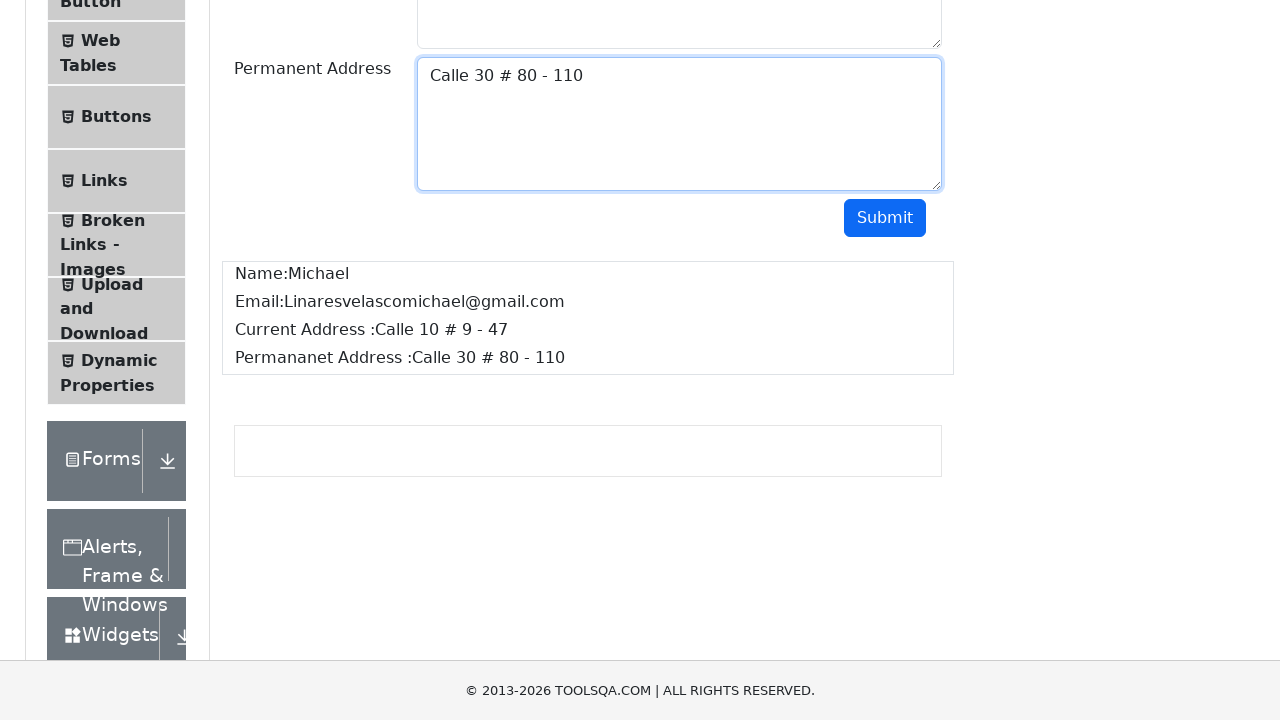

Form submission completed and output section appeared
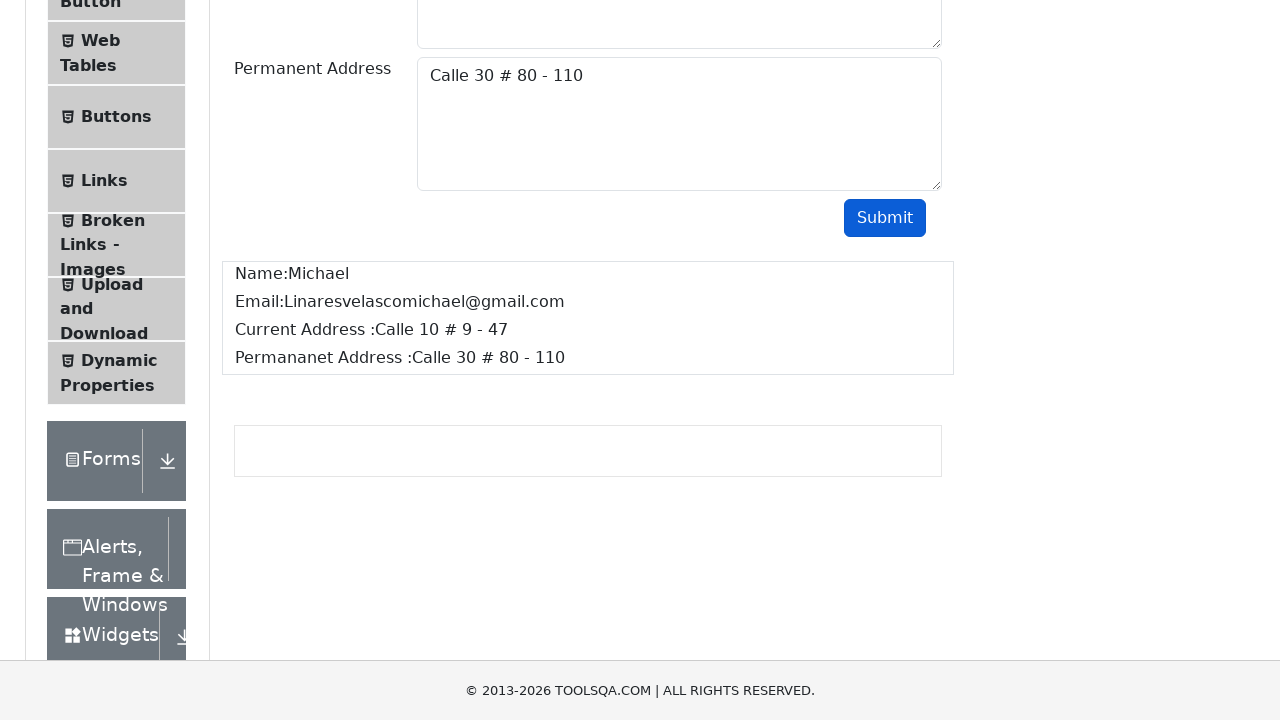

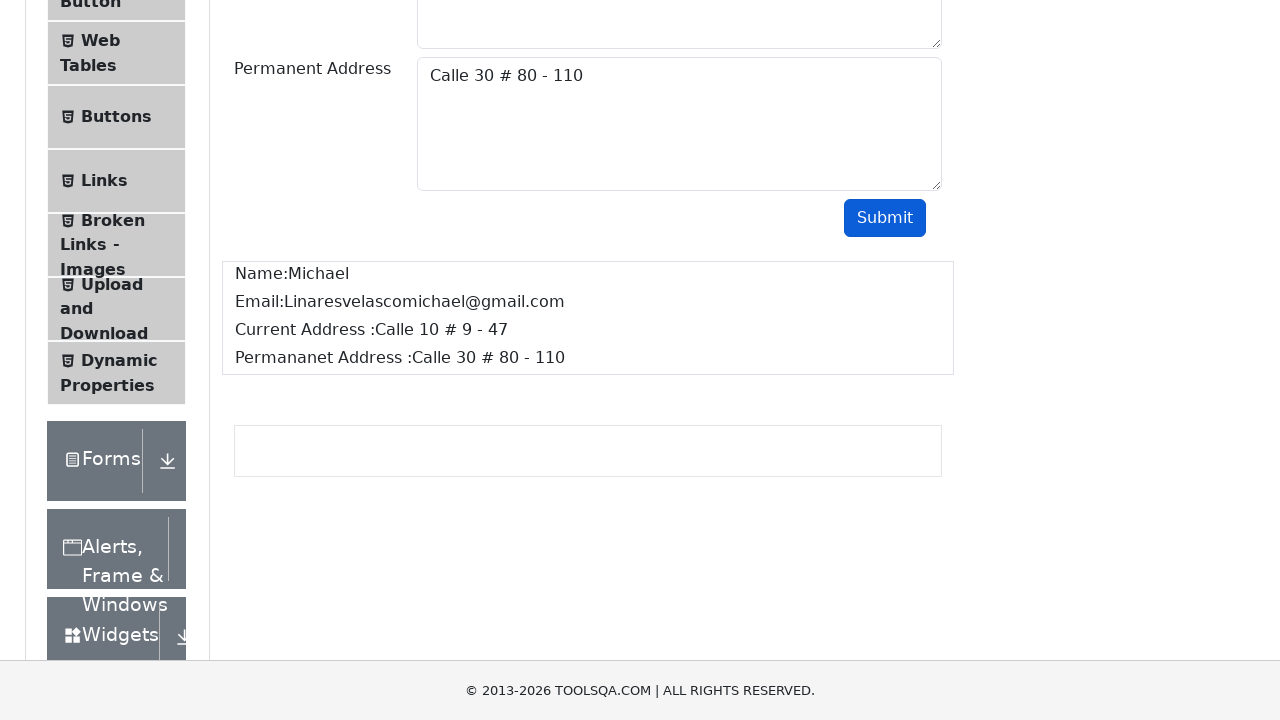